Tests mouseover interaction by clicking a link twice and verifying the click count.

Starting URL: http://uitestingplayground.com/mouseover

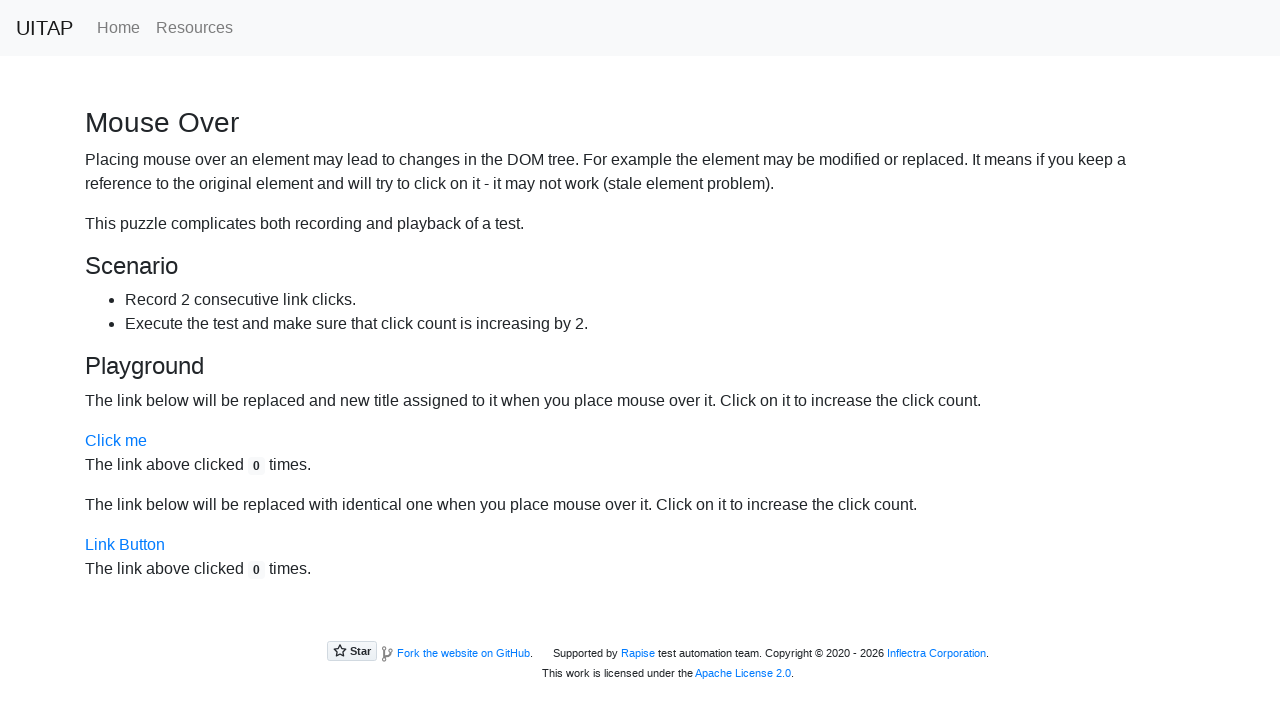

Navigated to mouseover test page
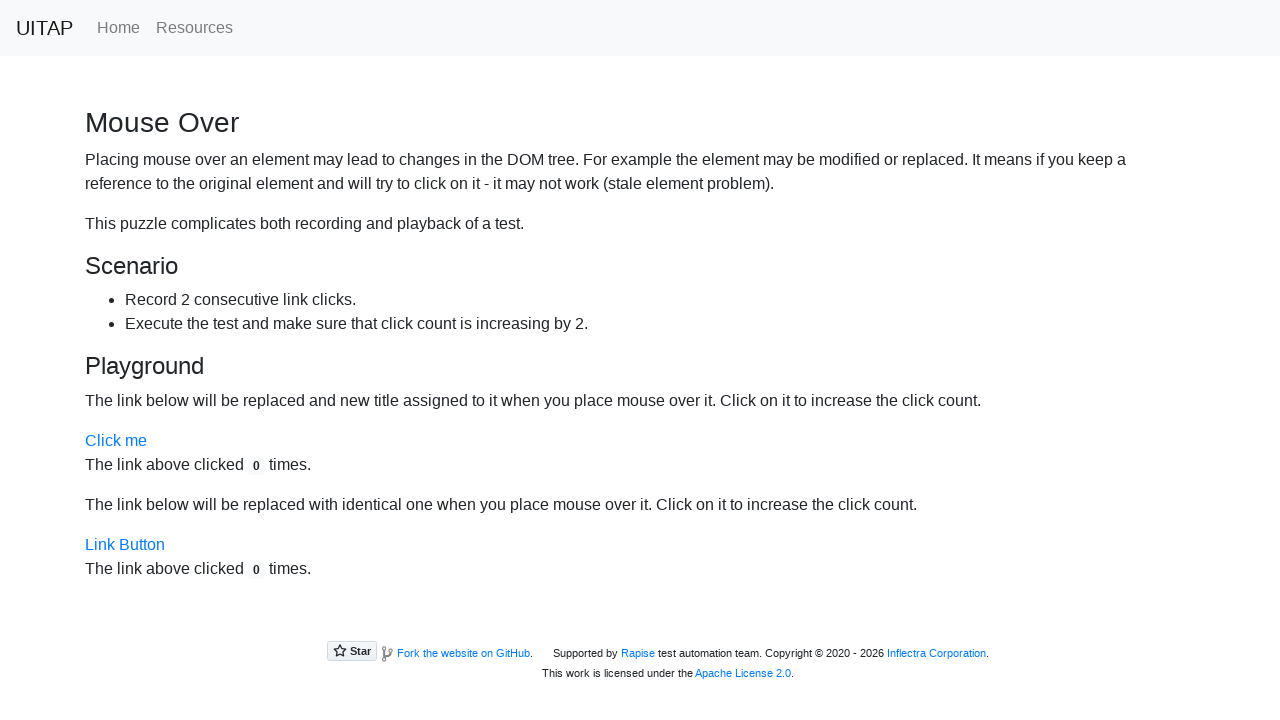

Located 'Click me' link element
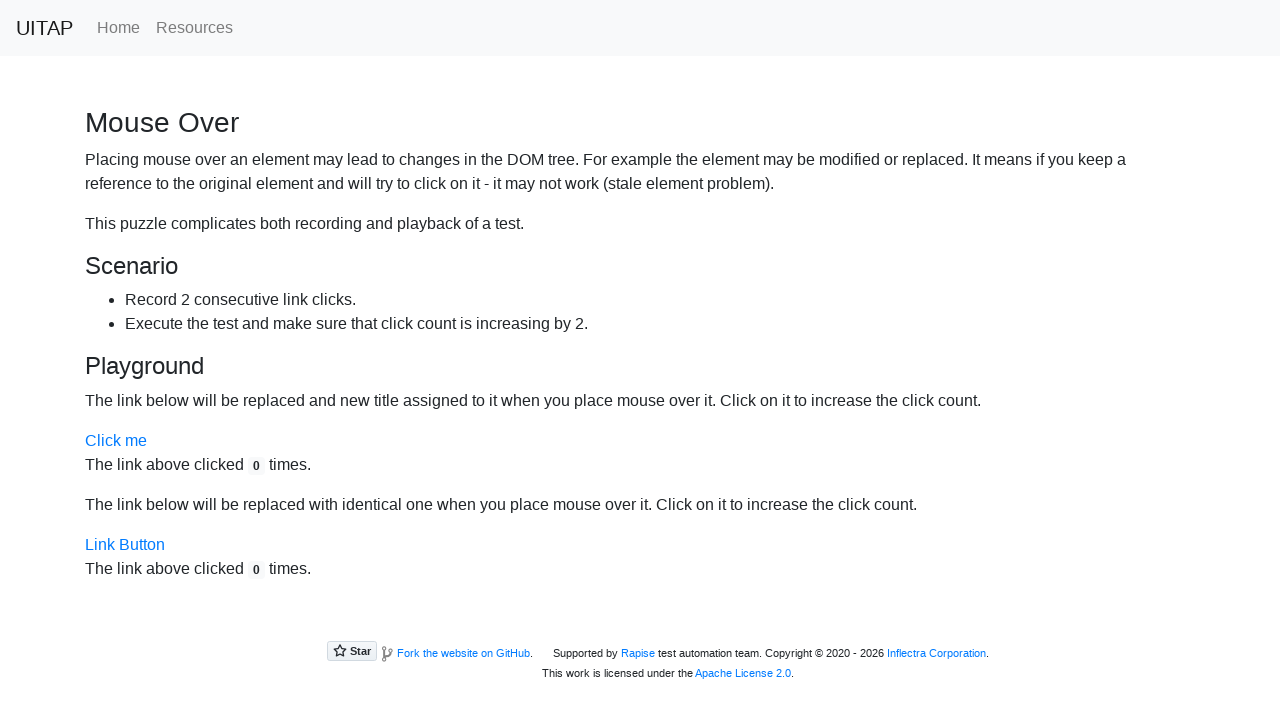

Clicked 'Click me' link (first click) at (116, 441) on internal:text="Click me"i
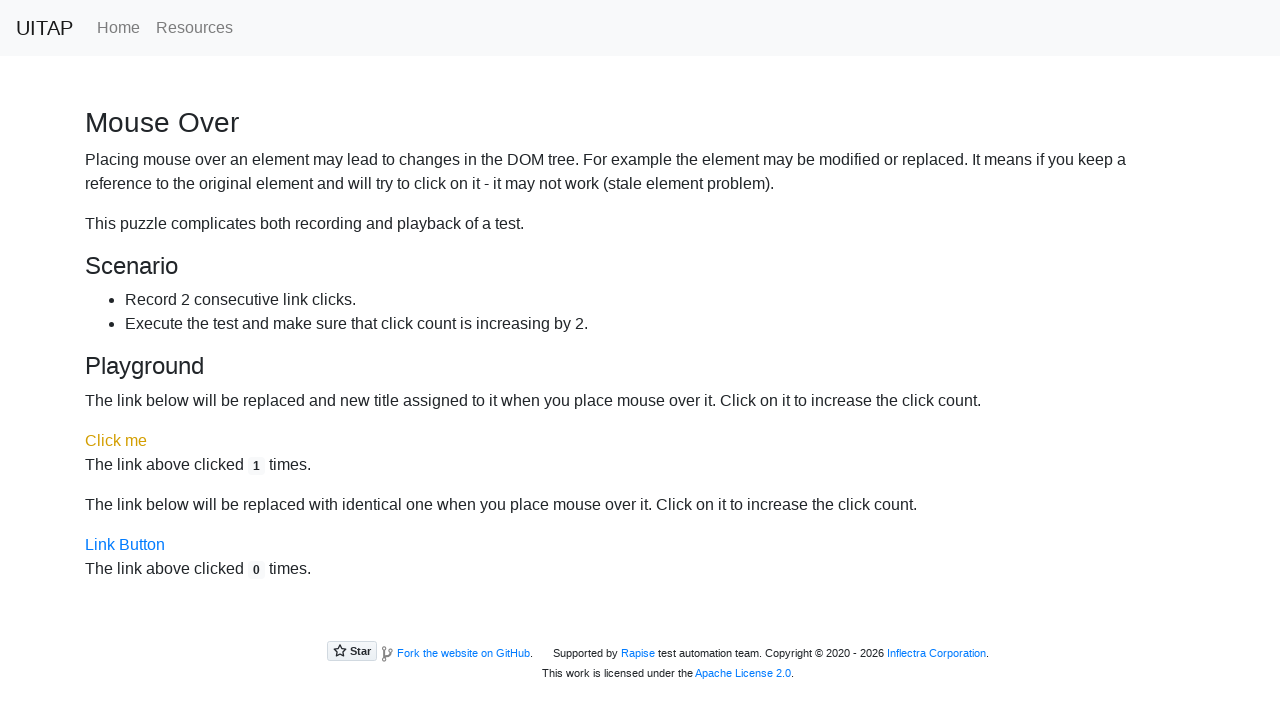

Clicked 'Click me' link (second click) at (116, 441) on internal:text="Click me"i
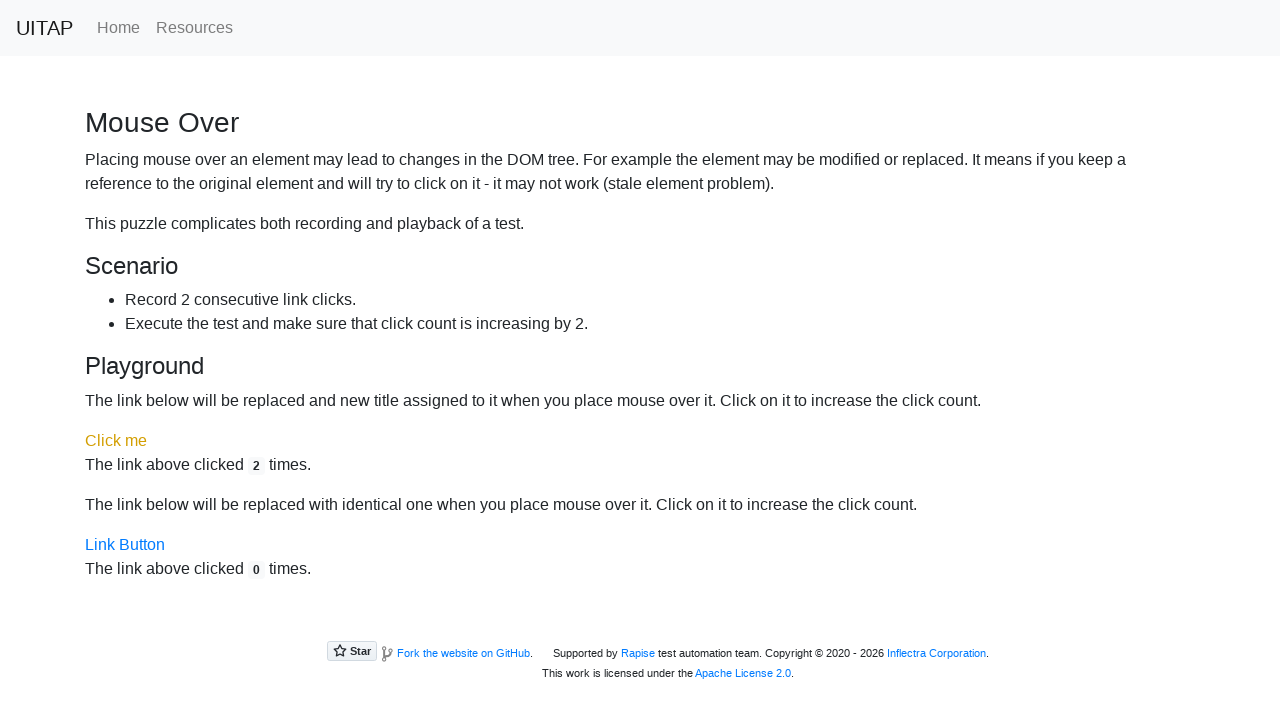

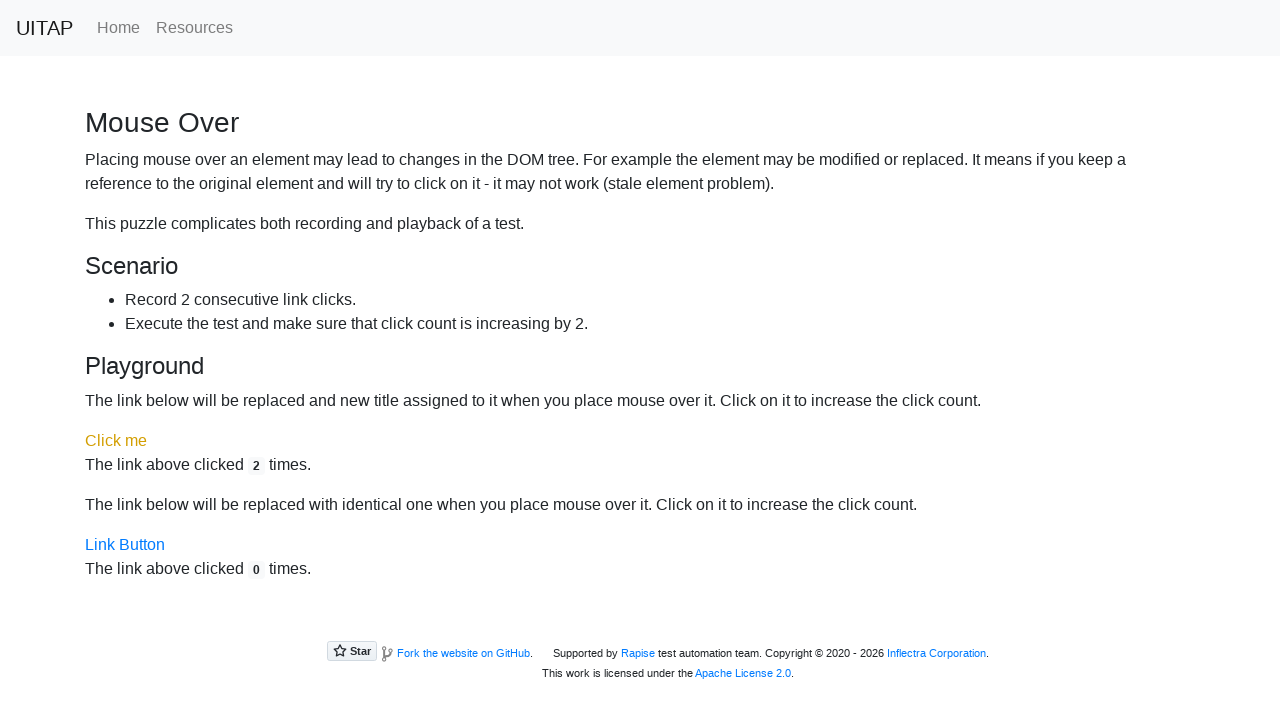